Navigates to Flipkart homepage and waits for the page to load

Starting URL: https://www.flipkart.com/

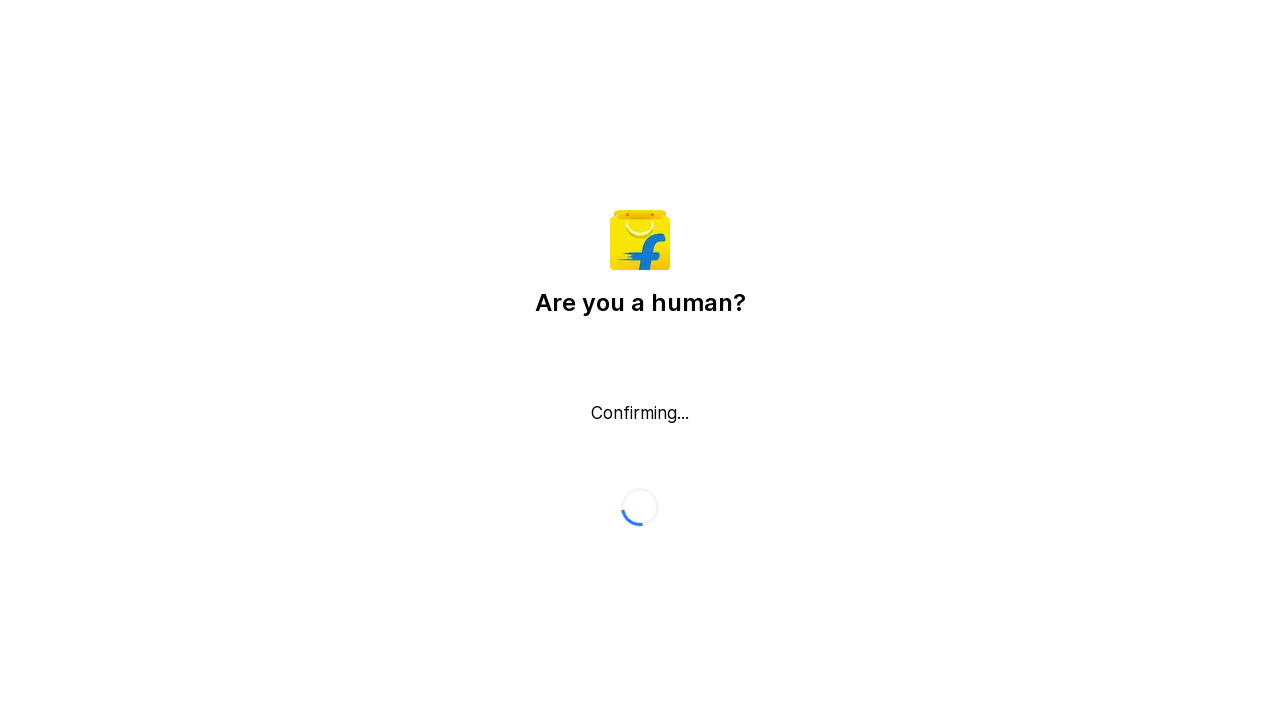

Waited for page DOM content to load
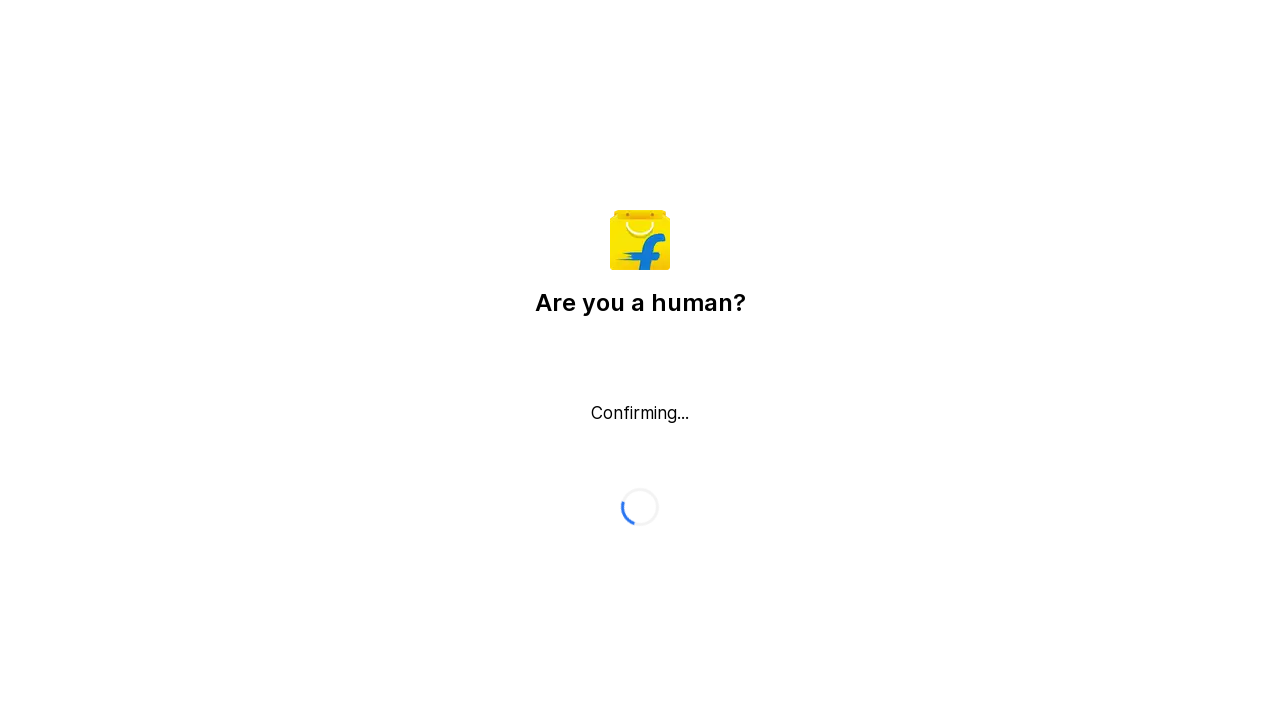

Verified body element is present on Flipkart homepage
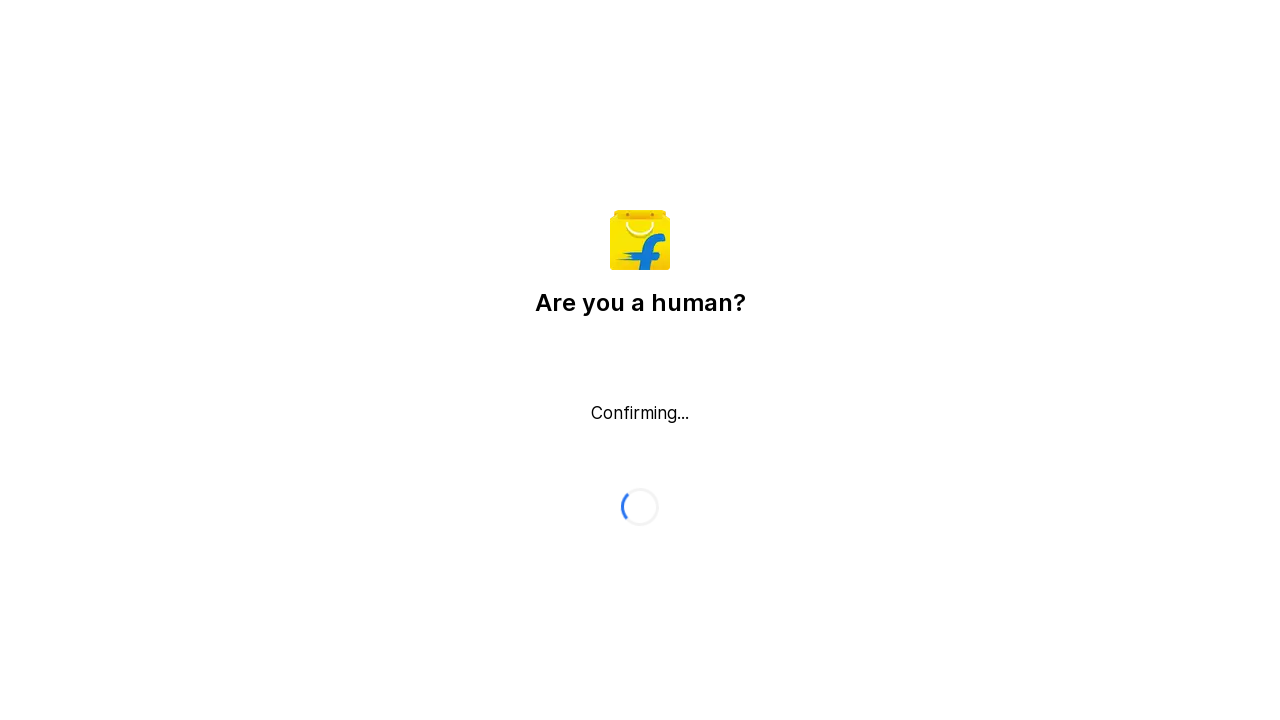

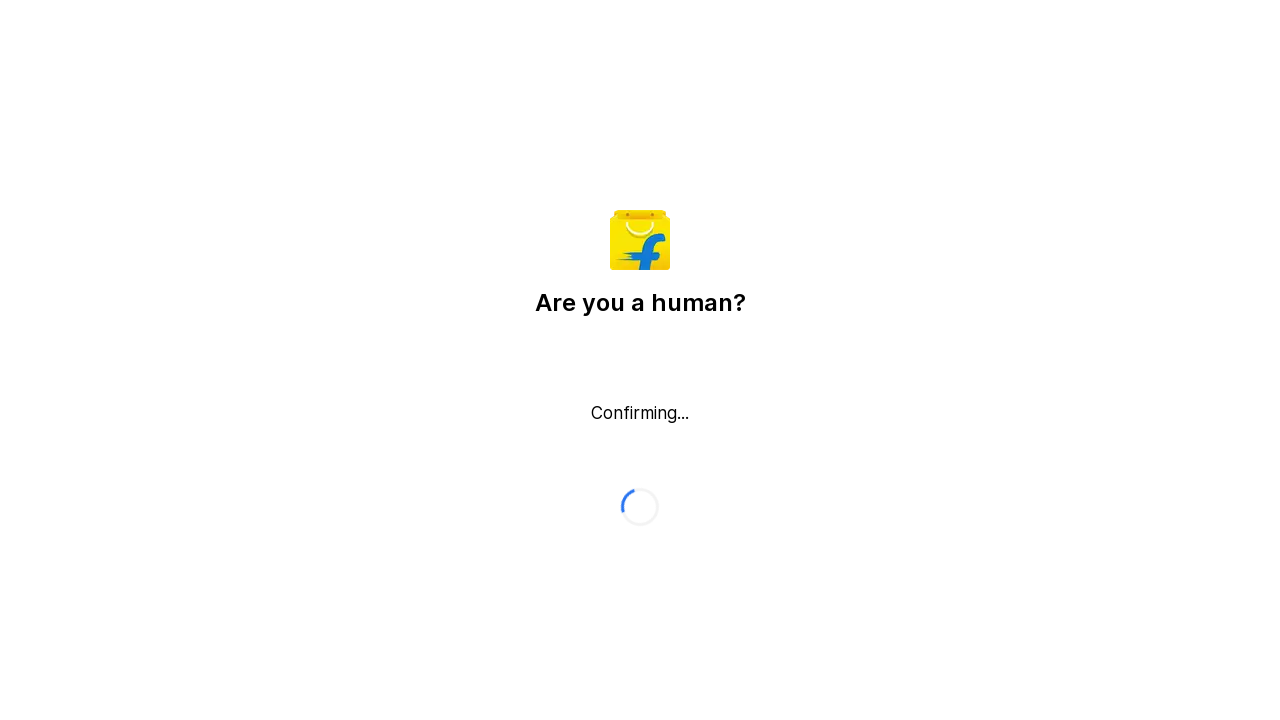